Navigates to a Google Form and fills in a date field with a calculated date (7 days before current date)

Starting URL: https://docs.google.com/forms/d/e/1FAIpQLSep9LTMntH5YqIXa5nkiPKSs283kdwitBBhXWyZdAS-e4CxBQ/viewform

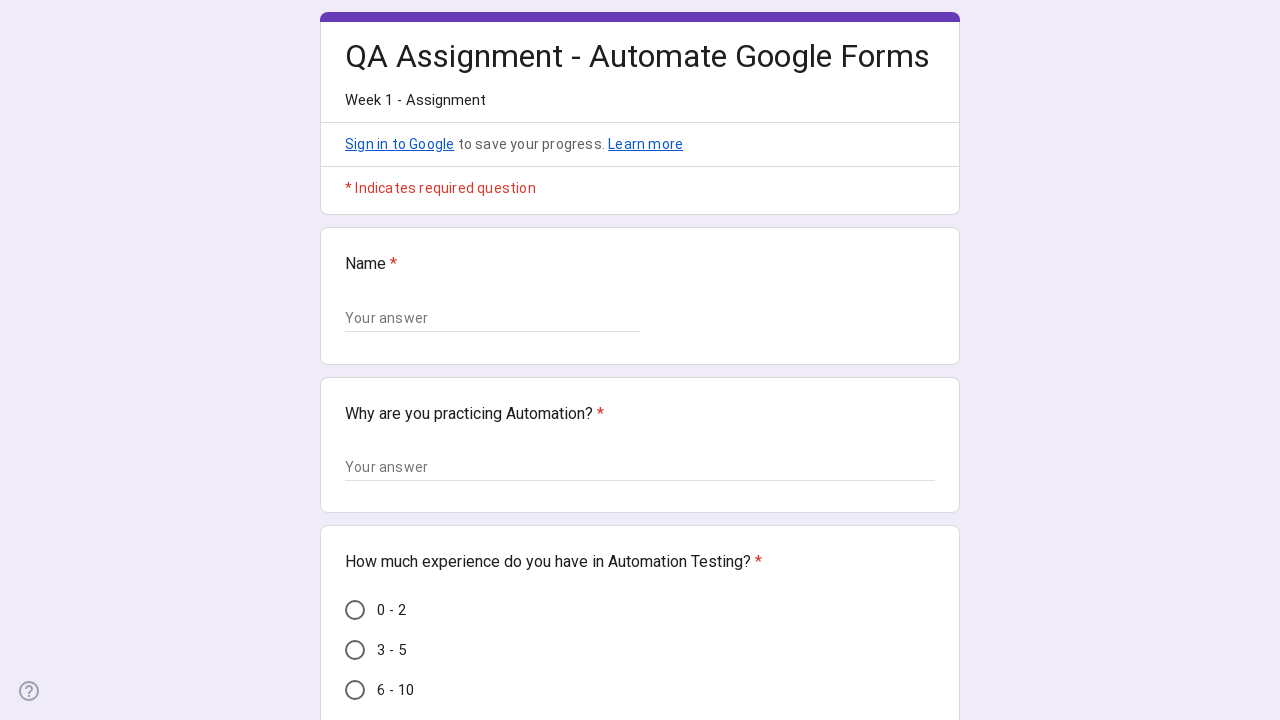

Navigated to Google Form
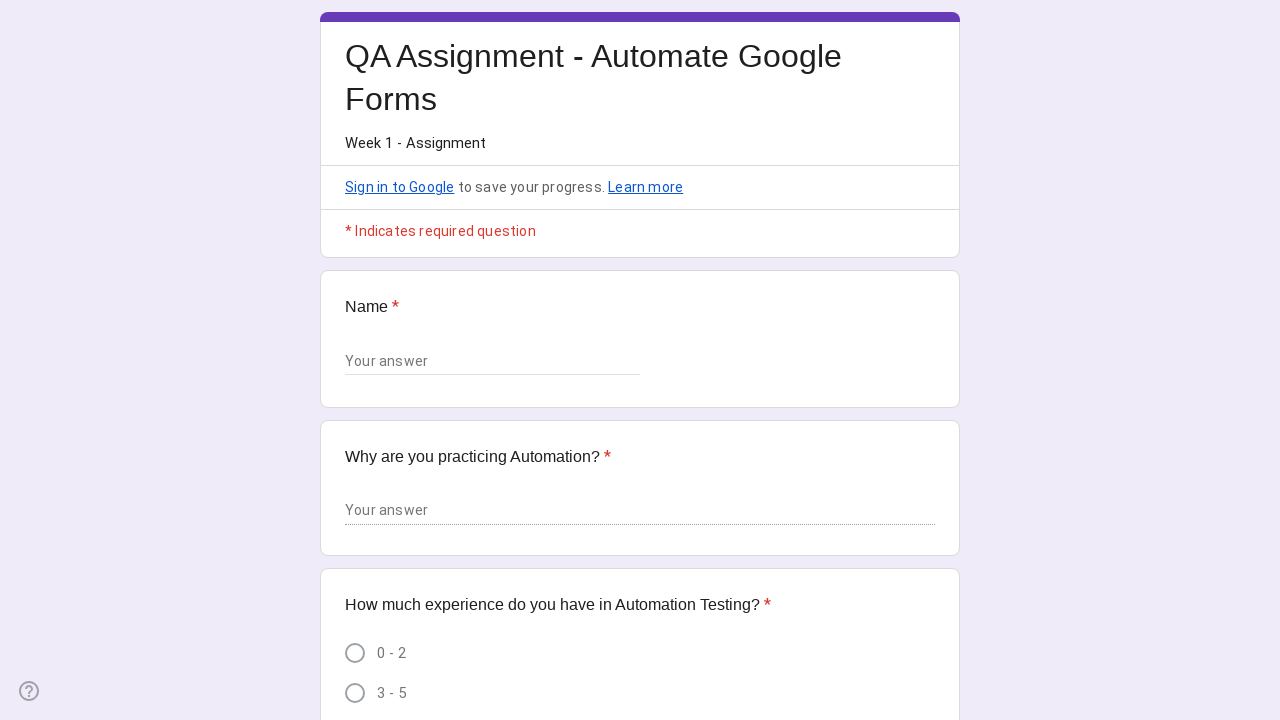

Filled date field with calculated date 7 days ago: 02/18/2026 on input[type='date']
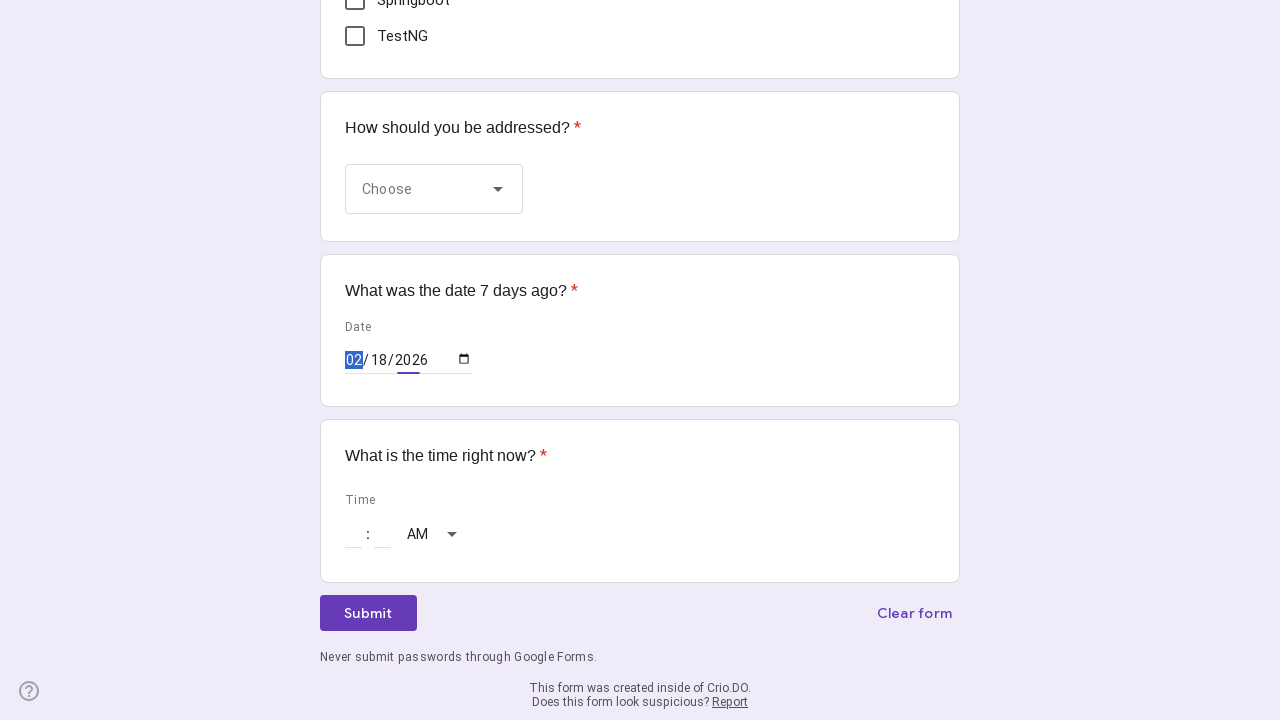

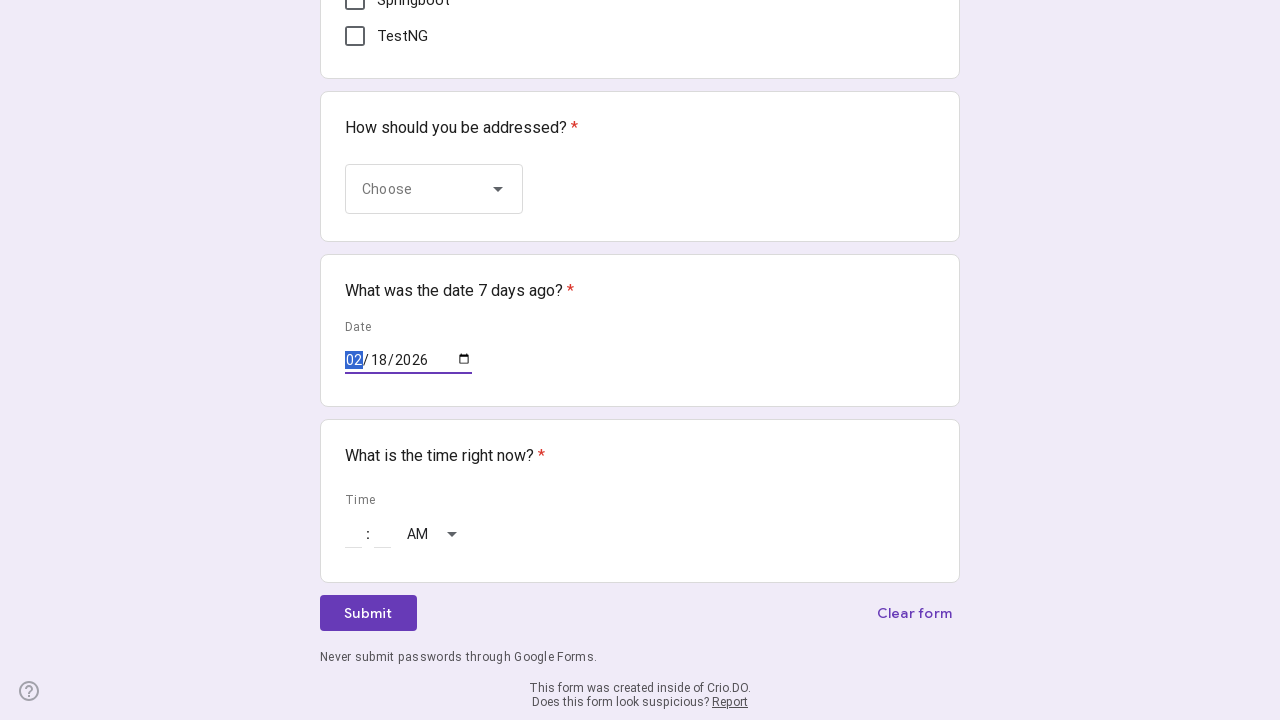